Tests registration form by filling in first name, last name, and email fields, then submitting the form

Starting URL: http://suninjuly.github.io/registration1.html

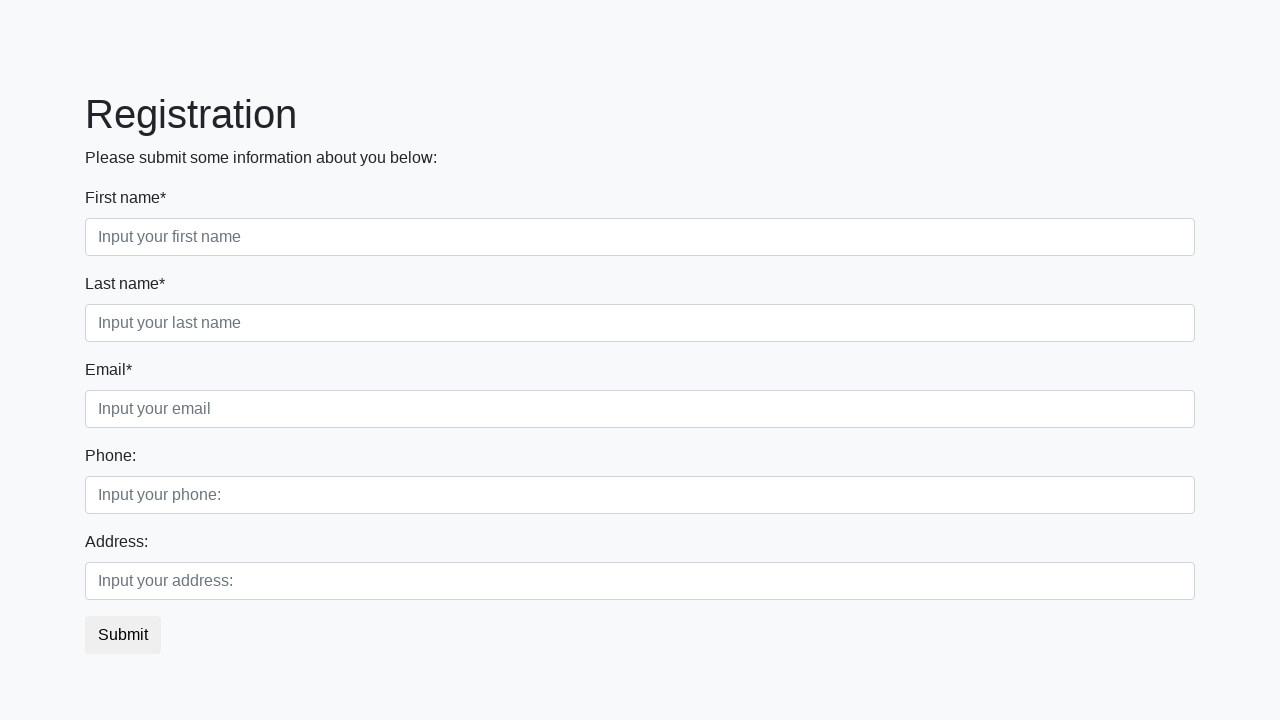

Filled first name field with 'John' on xpath=//label[text()='First name*']/following-sibling::input
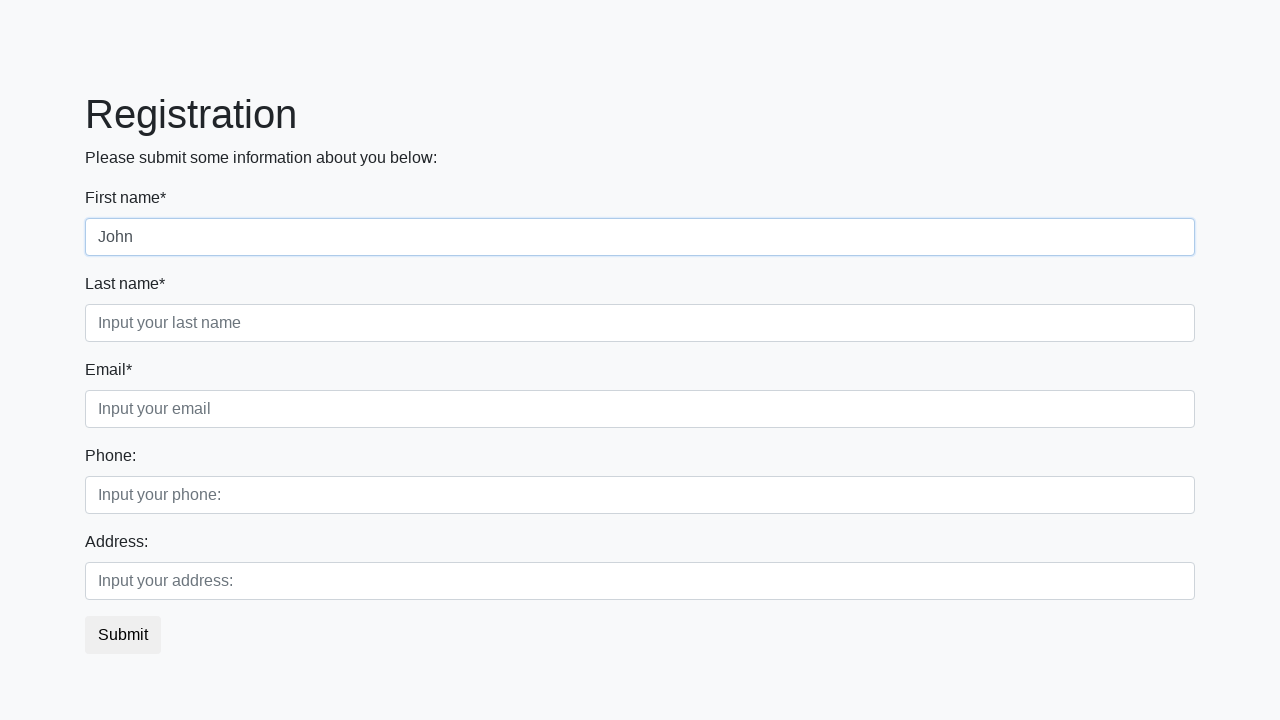

Filled last name field with 'Smith' on xpath=//label[text()='Last name*']/following-sibling::input
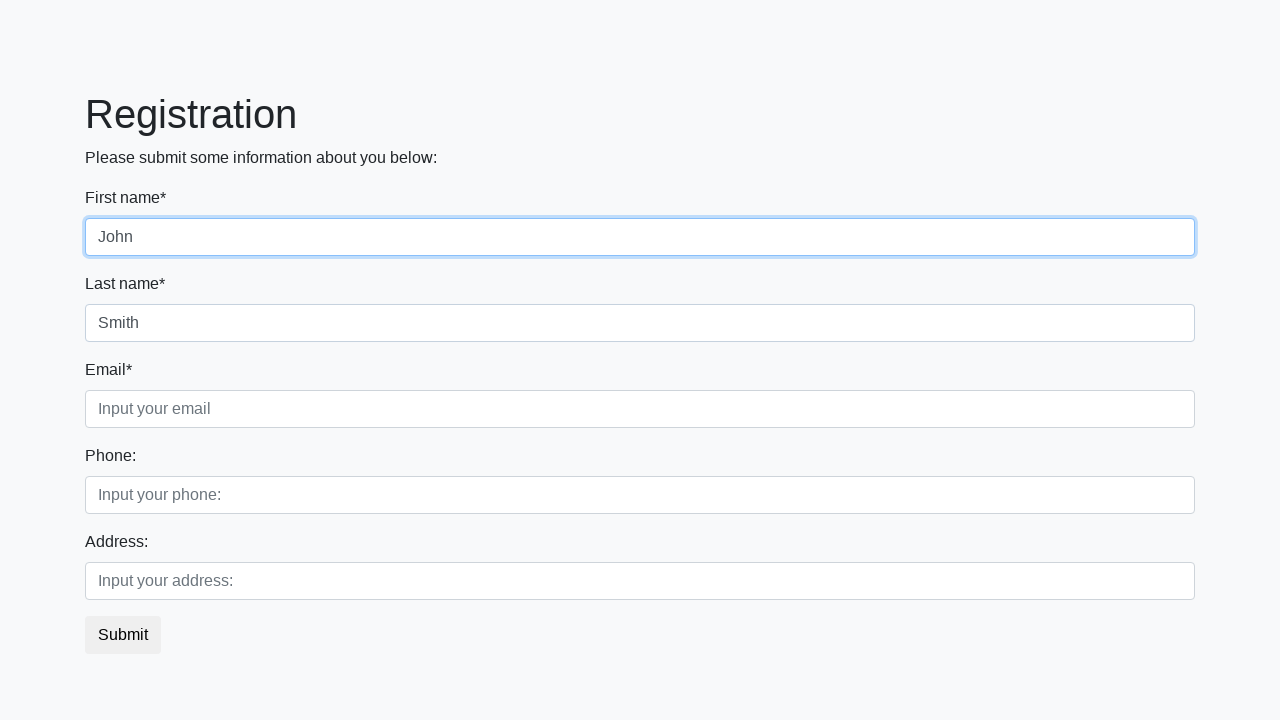

Filled email field with 'john.smith@example.com' on xpath=//label[text()='Email*']/following-sibling::input
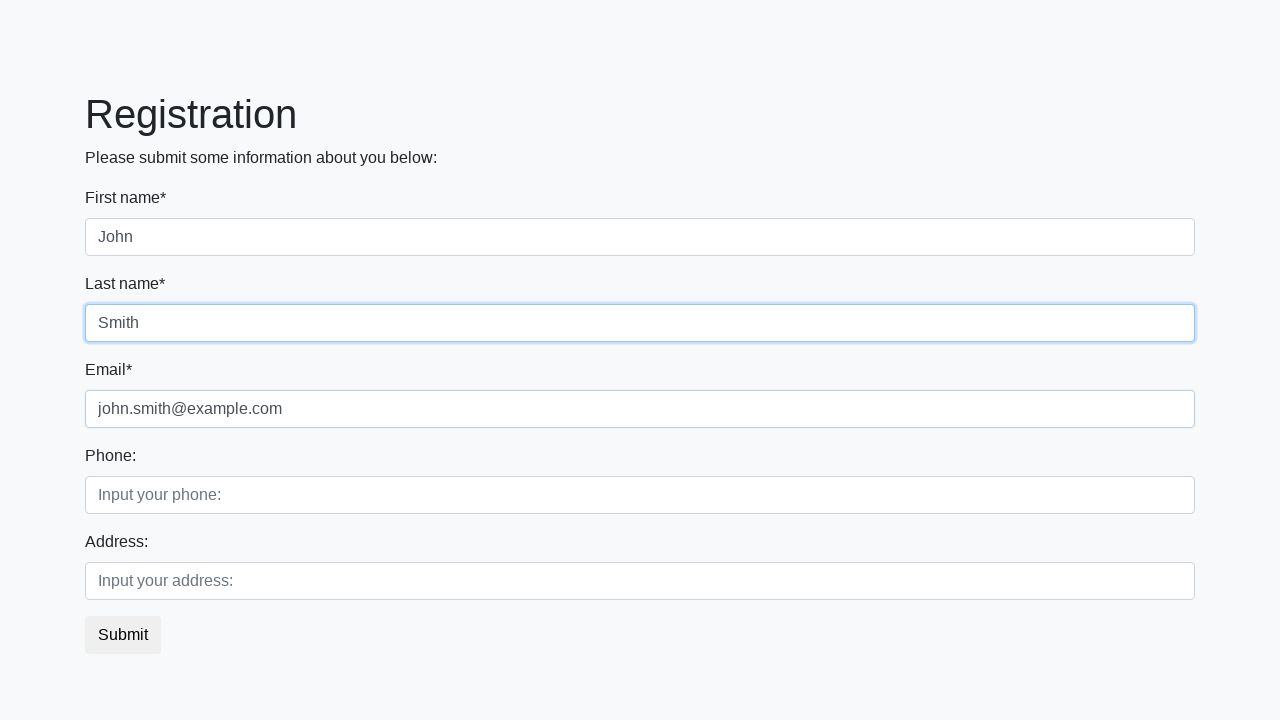

Clicked submit button to register at (123, 635) on button.btn
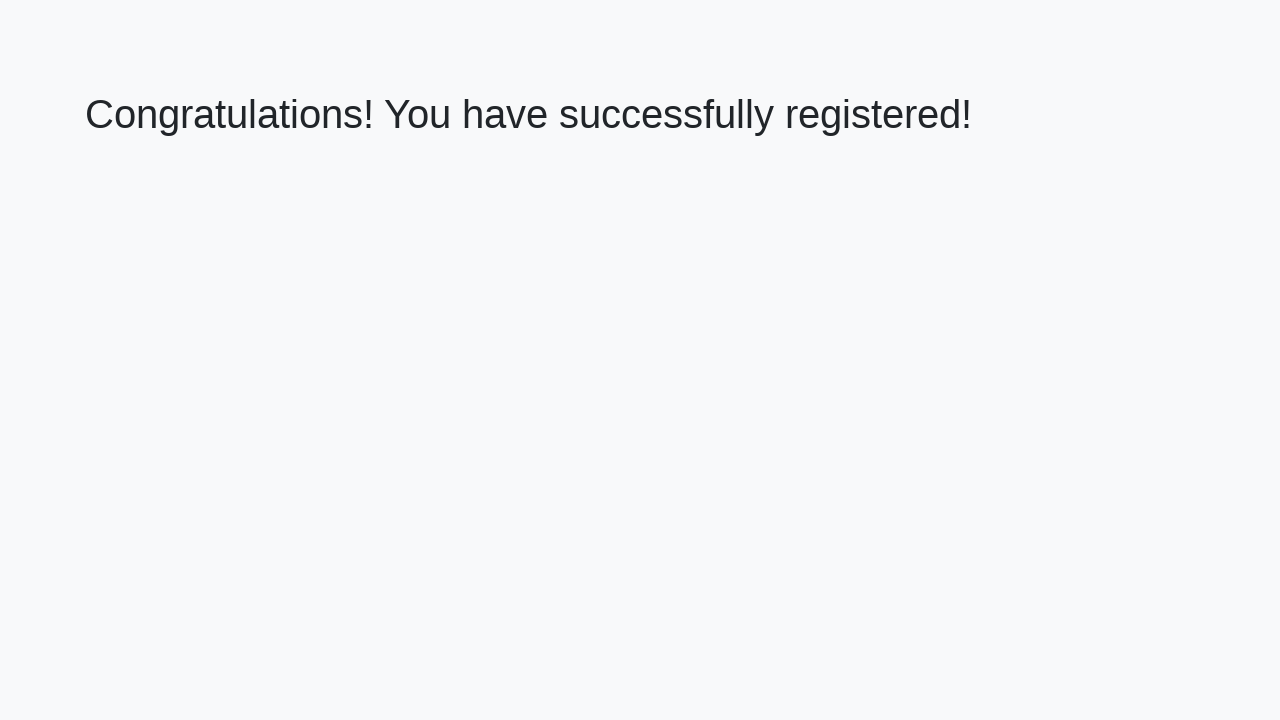

Registration successful - success message appeared
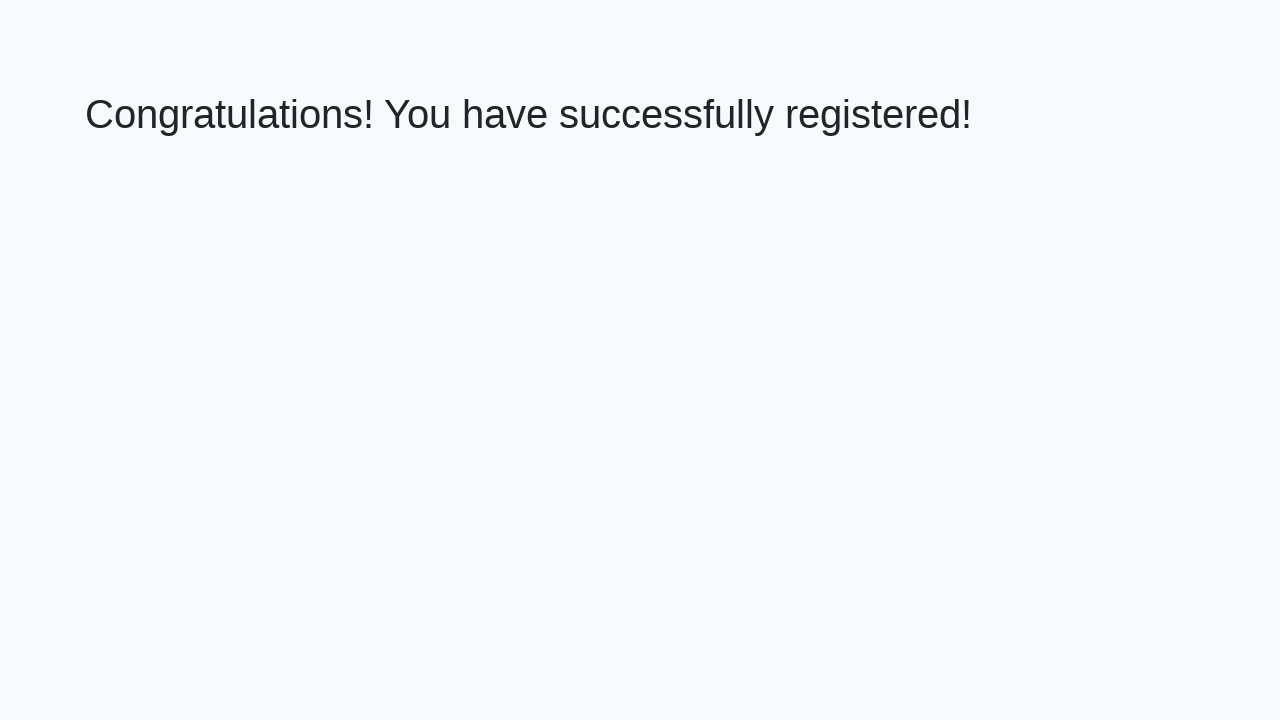

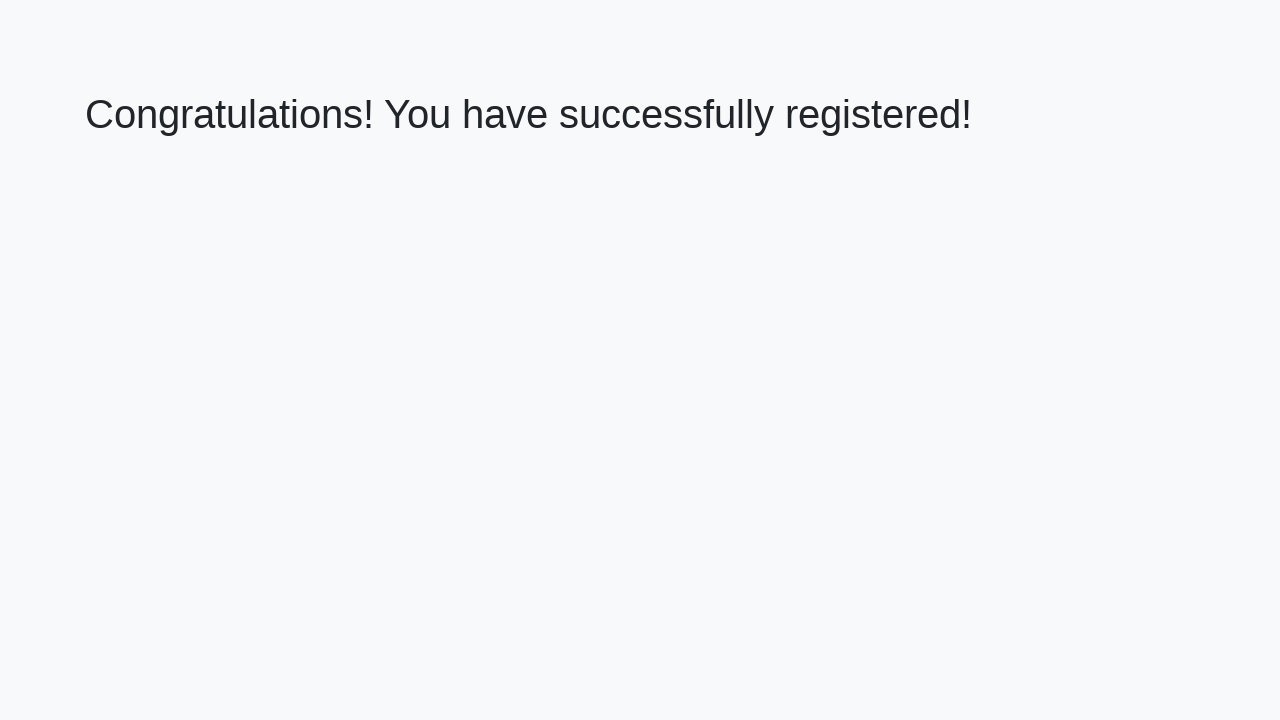